Tests file upload functionality by selecting a file via the file input field, submitting the form, and verifying the uploaded filename is displayed on the confirmation page.

Starting URL: http://the-internet.herokuapp.com/upload

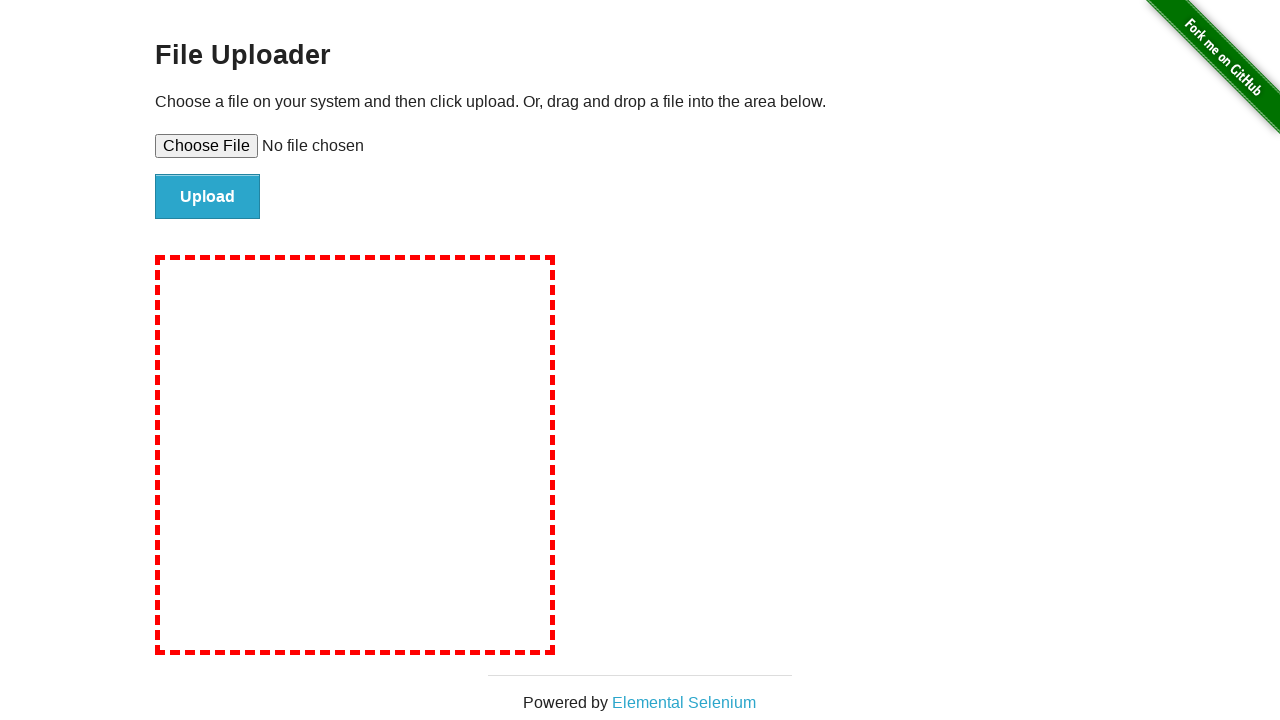

Set input file to test-upload-file.txt via file upload field
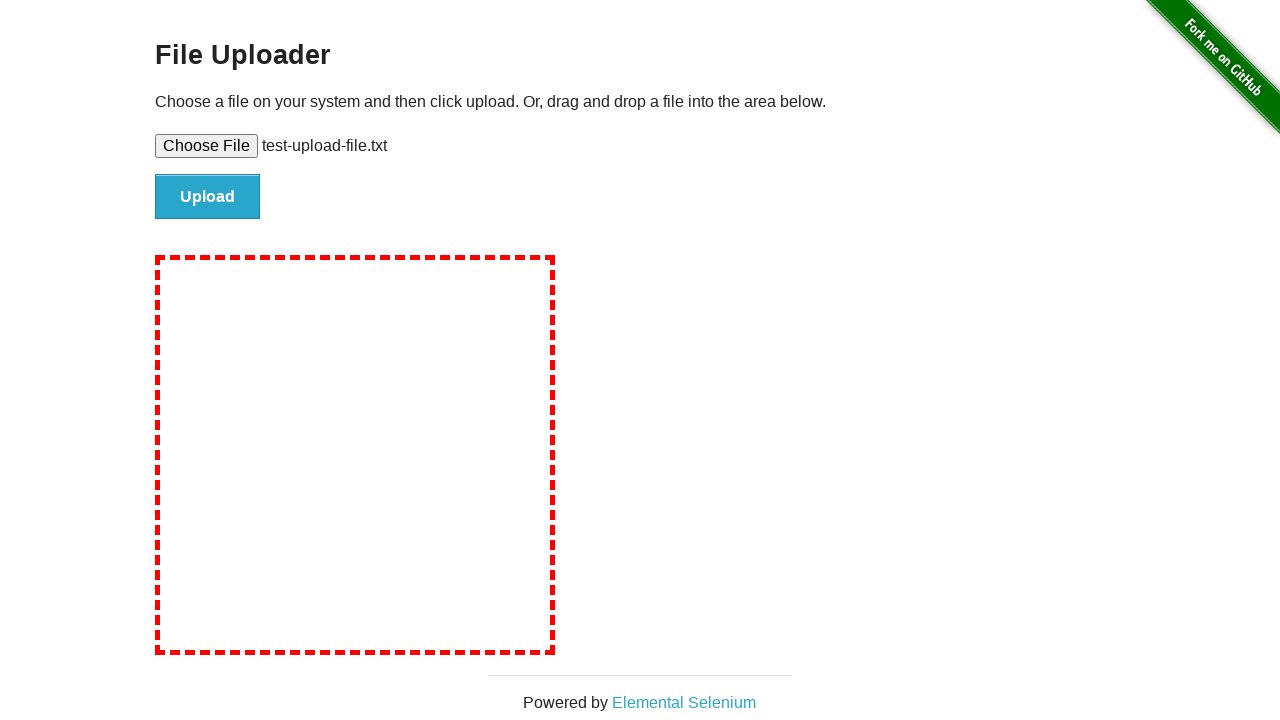

Clicked file submit button to upload the file at (208, 197) on #file-submit
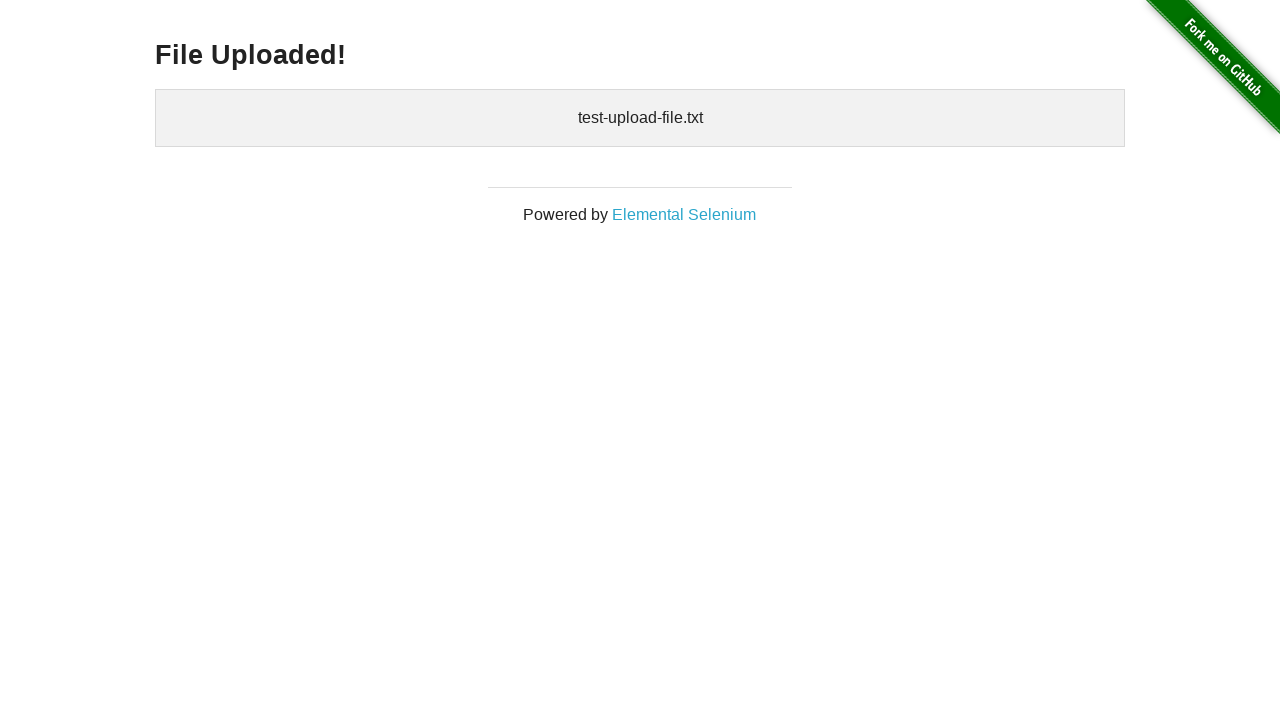

Upload confirmation page loaded with uploaded files section
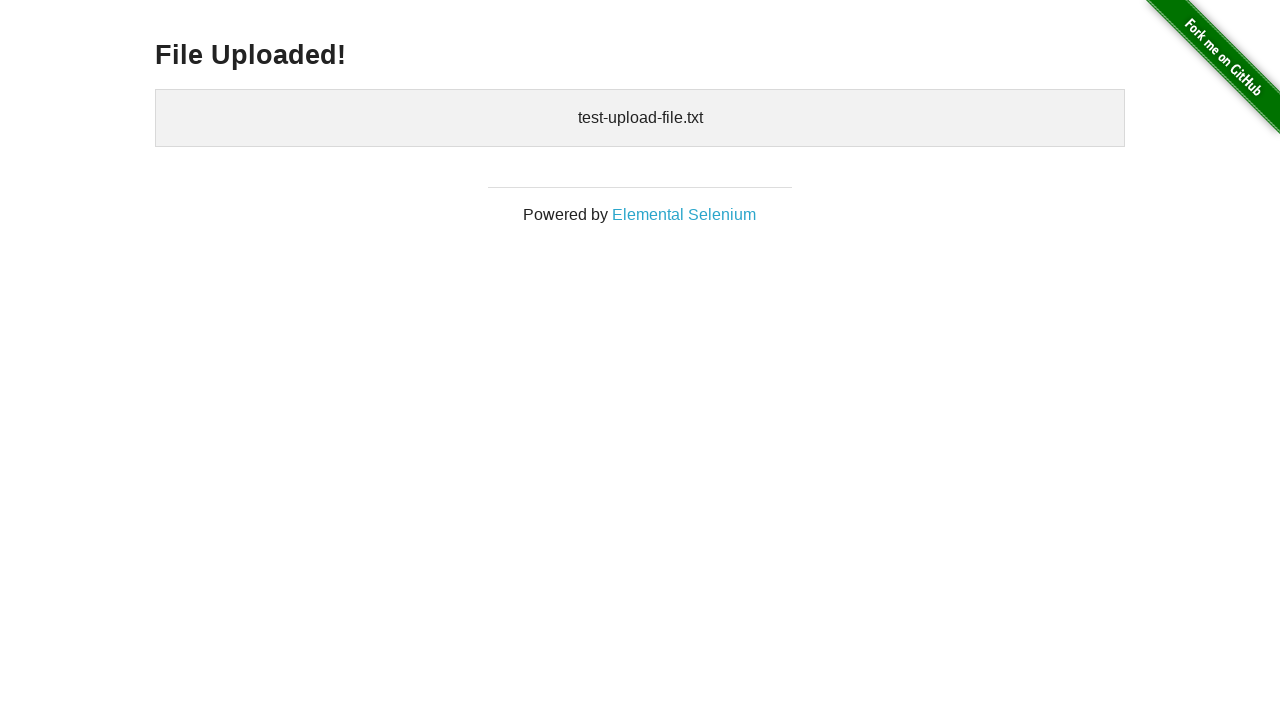

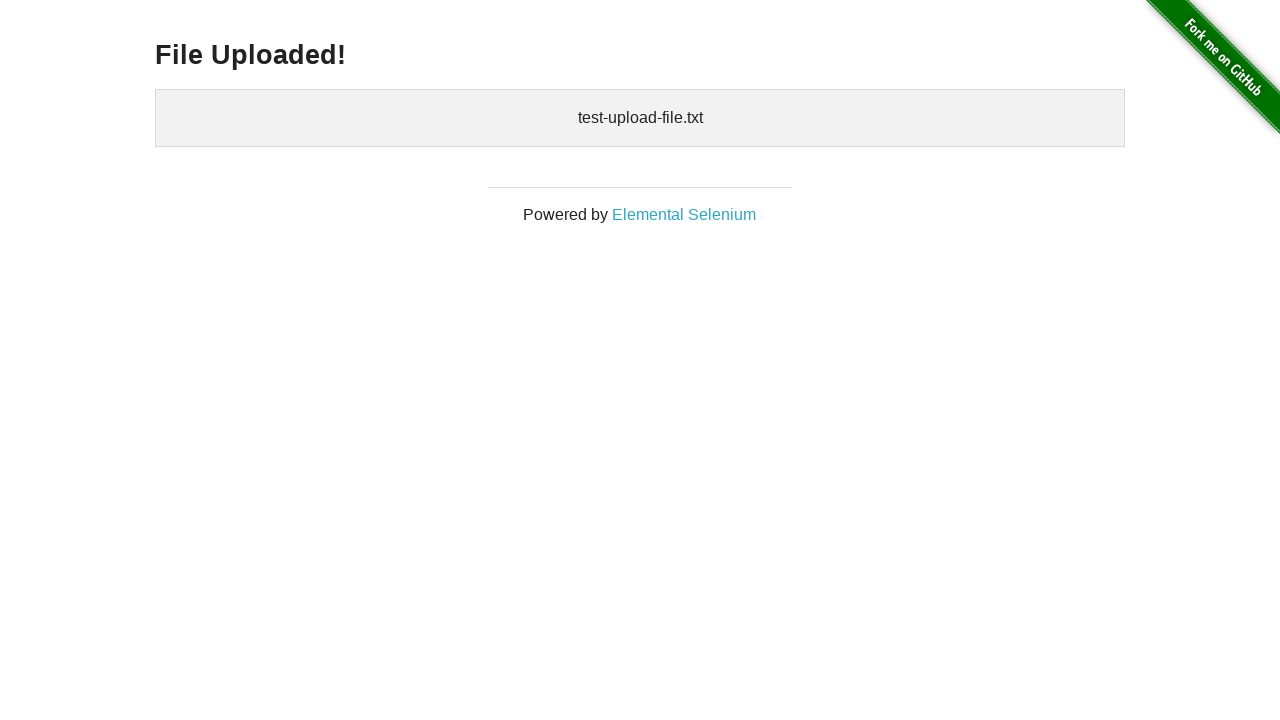